Tests login form validation by entering username without password and verifying the password required error message

Starting URL: https://www.saucedemo.com/

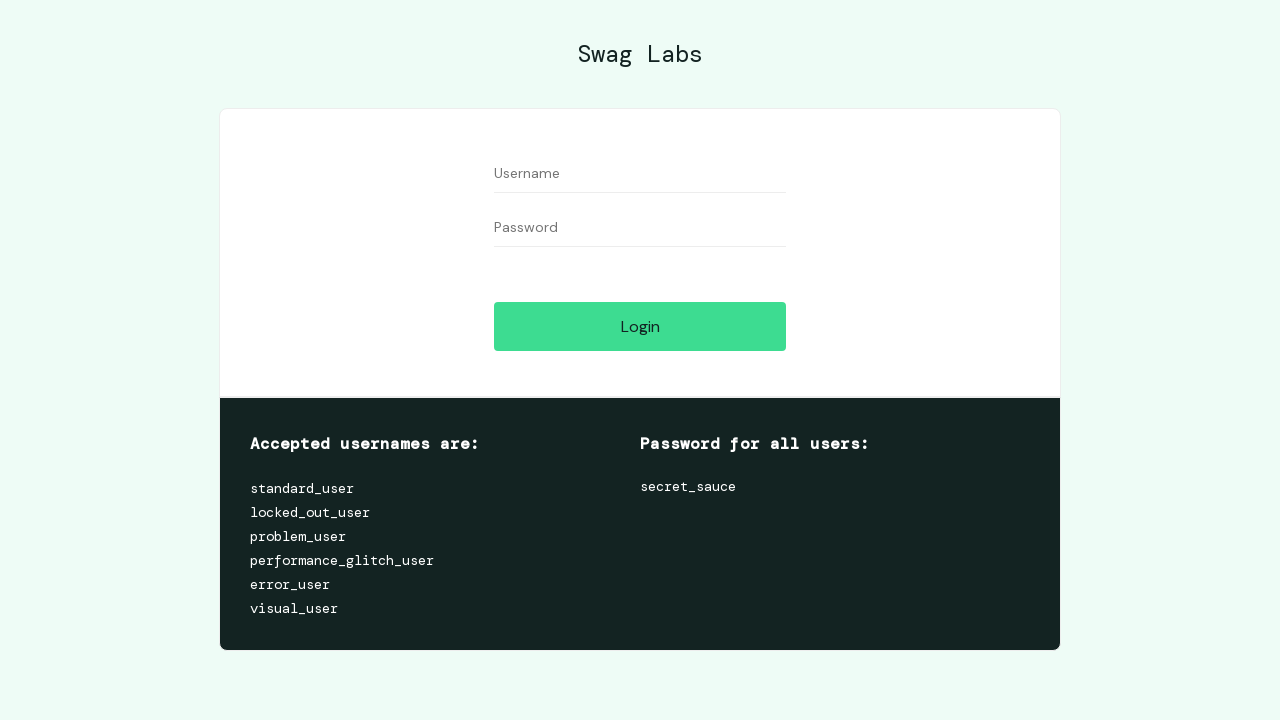

Filled username field with 'standard_user' on #user-name
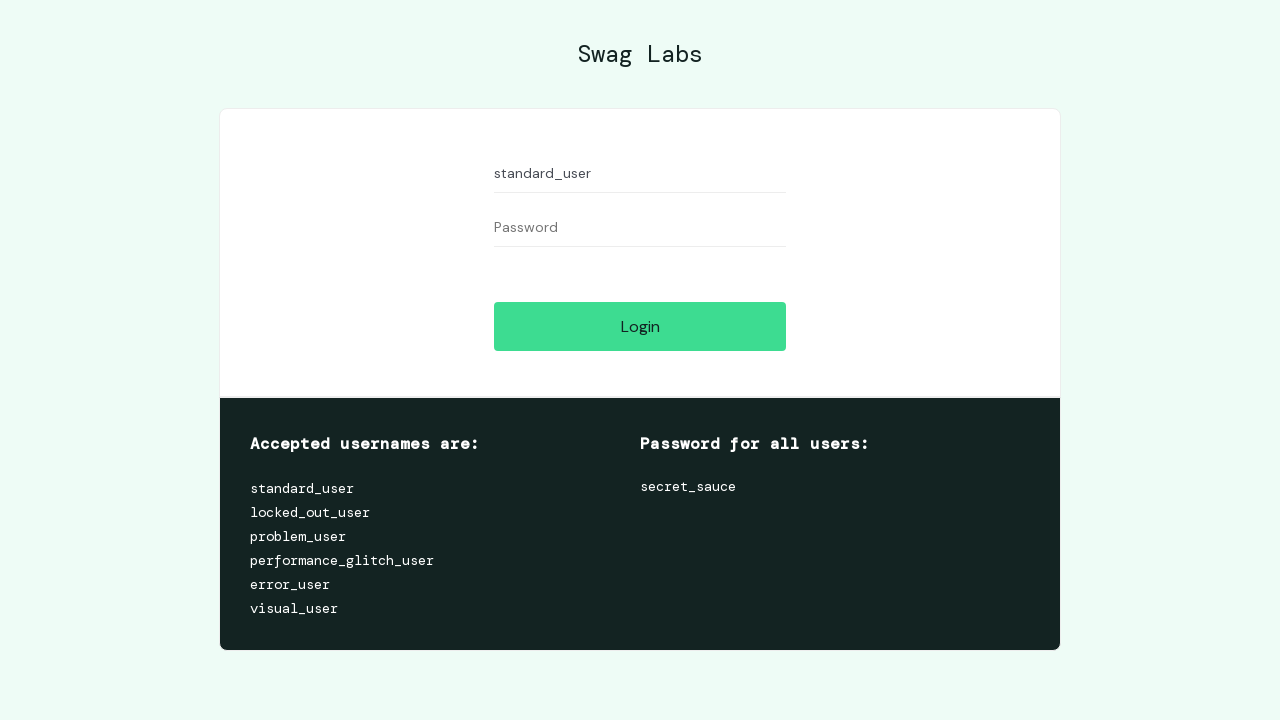

Clicked login button without entering password at (640, 326) on #login-button
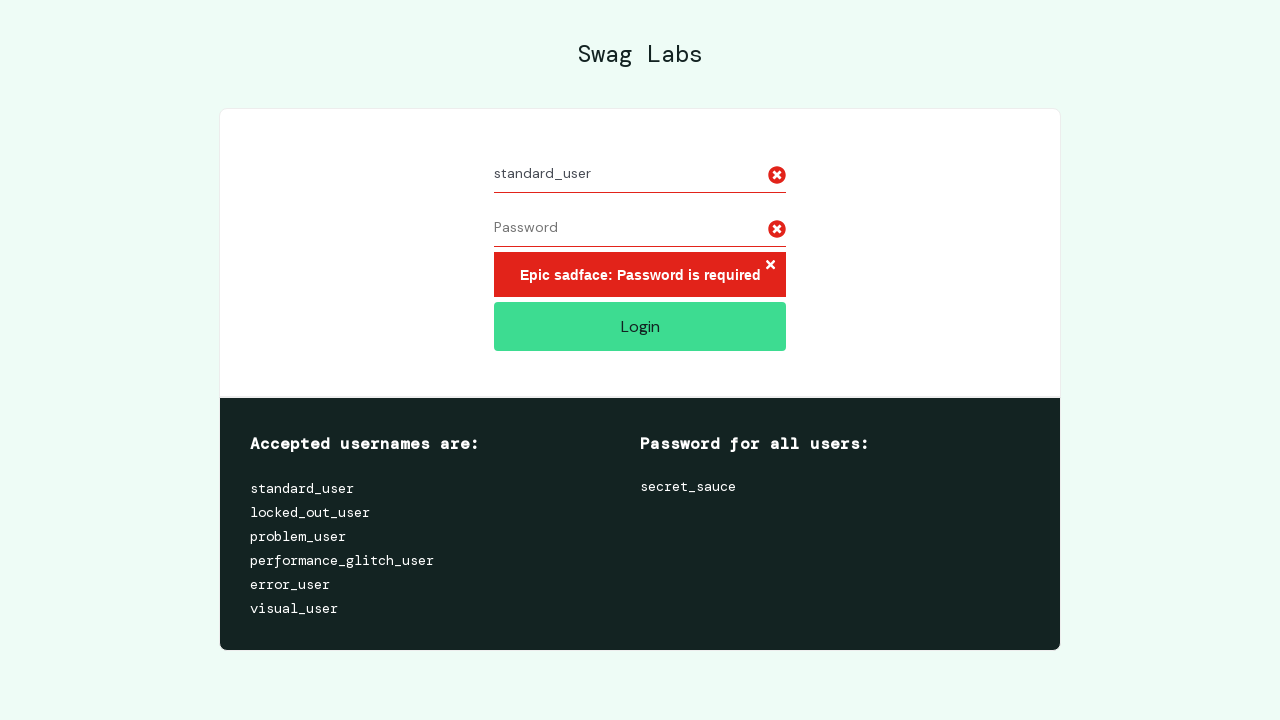

Password required error message appeared
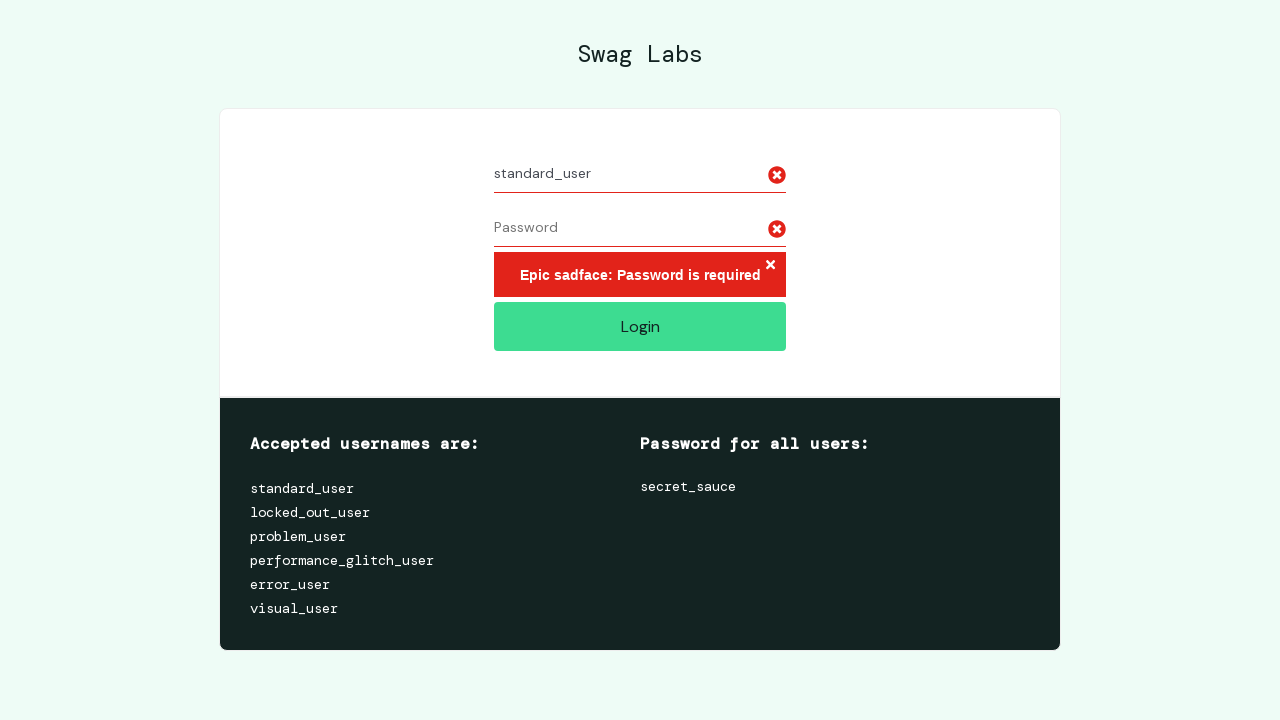

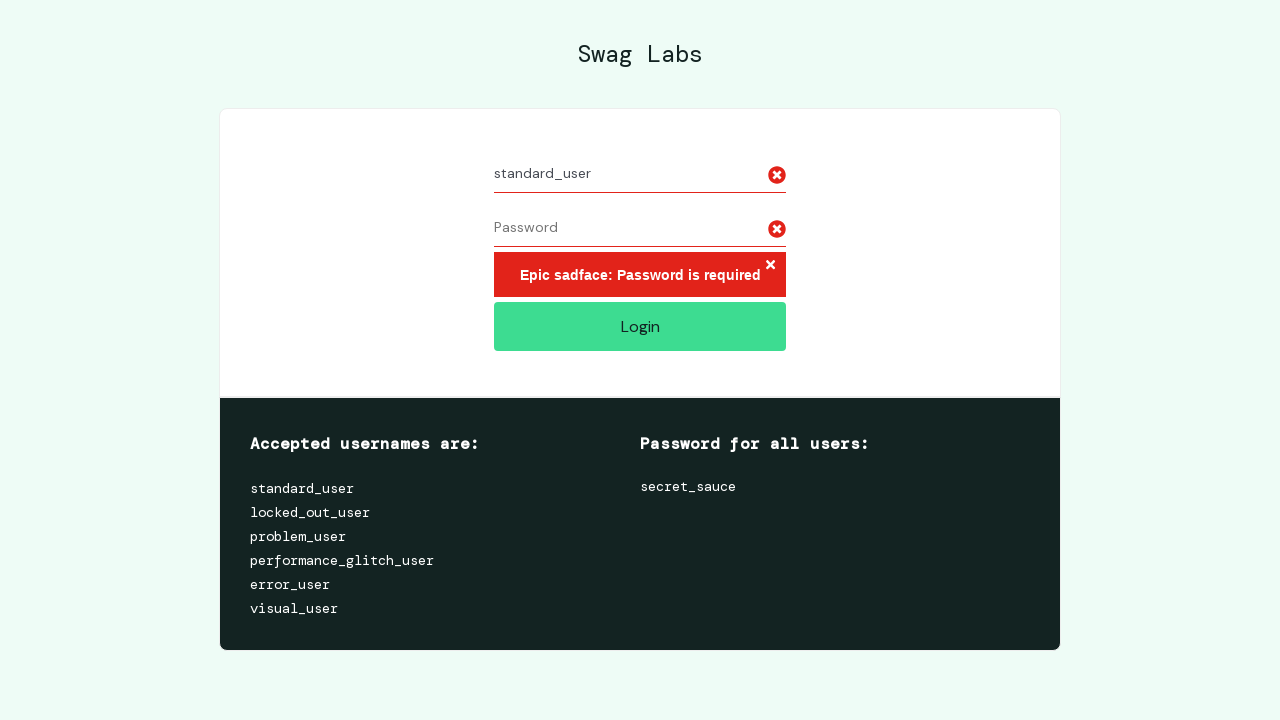